Tests unmarking completed todo items back to active state

Starting URL: https://demo.playwright.dev/todomvc

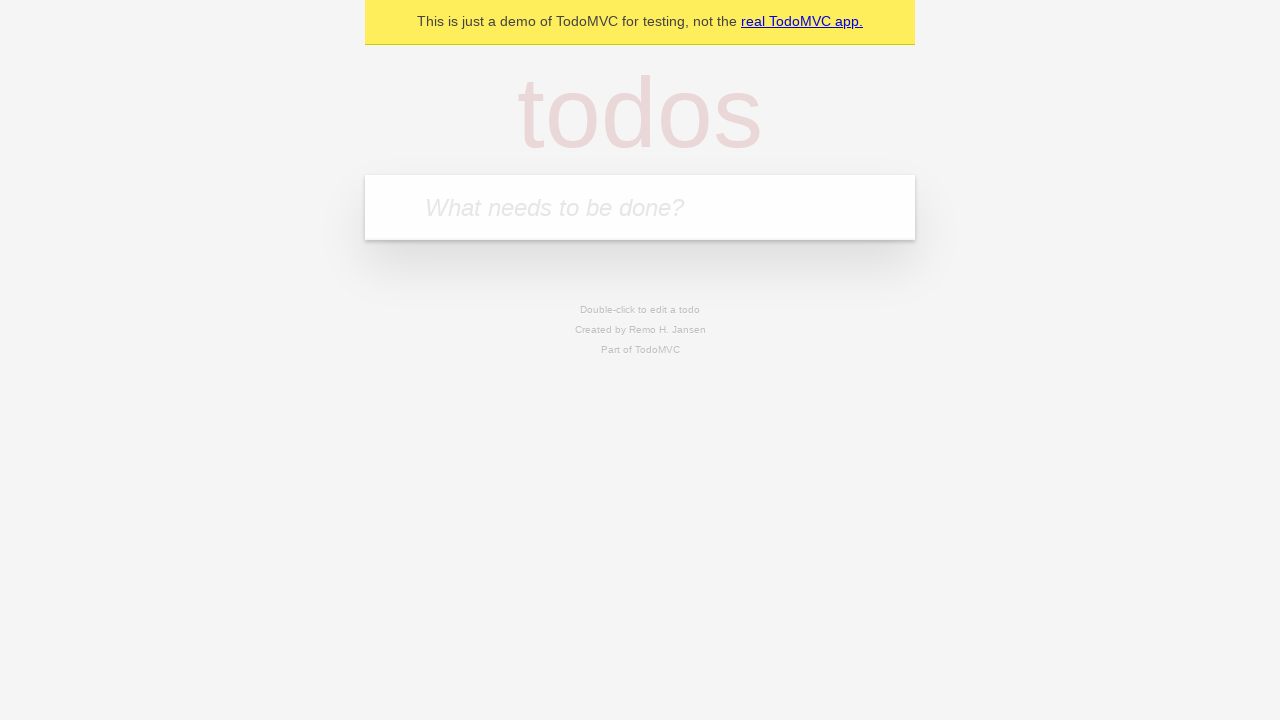

Filled new todo input with 'buy some cheese' on .new-todo
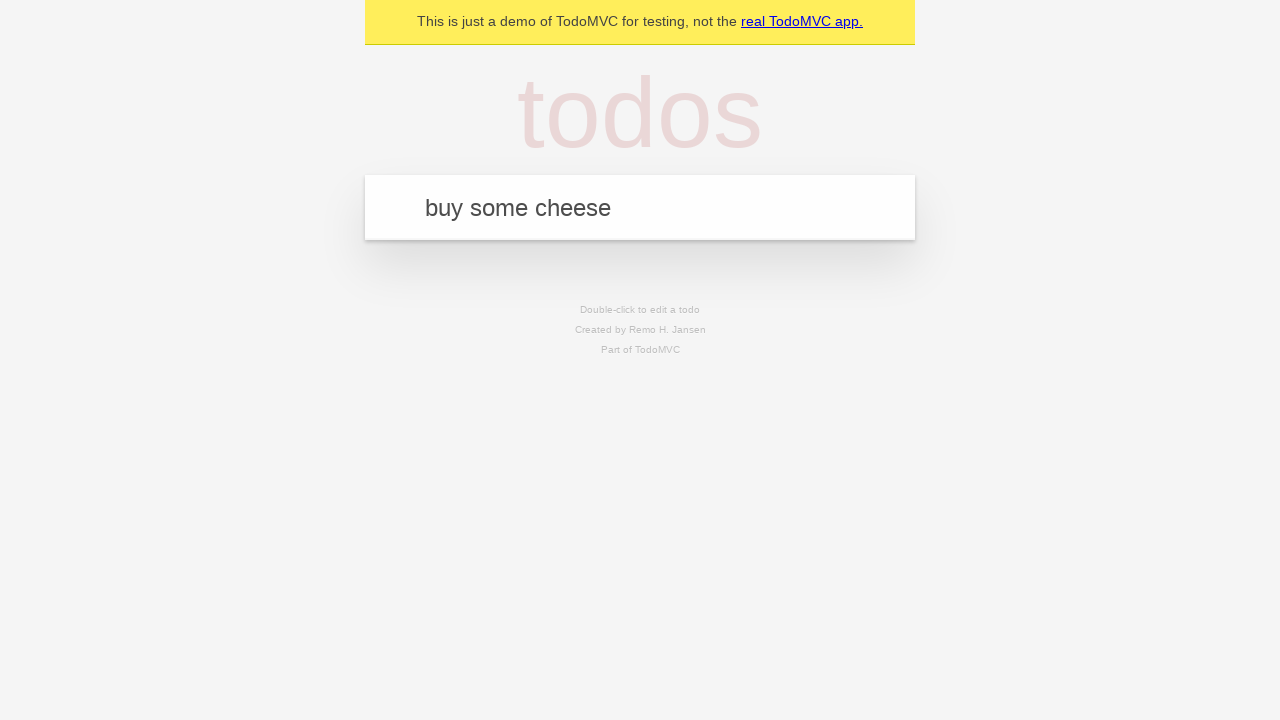

Pressed Enter to create first todo item on .new-todo
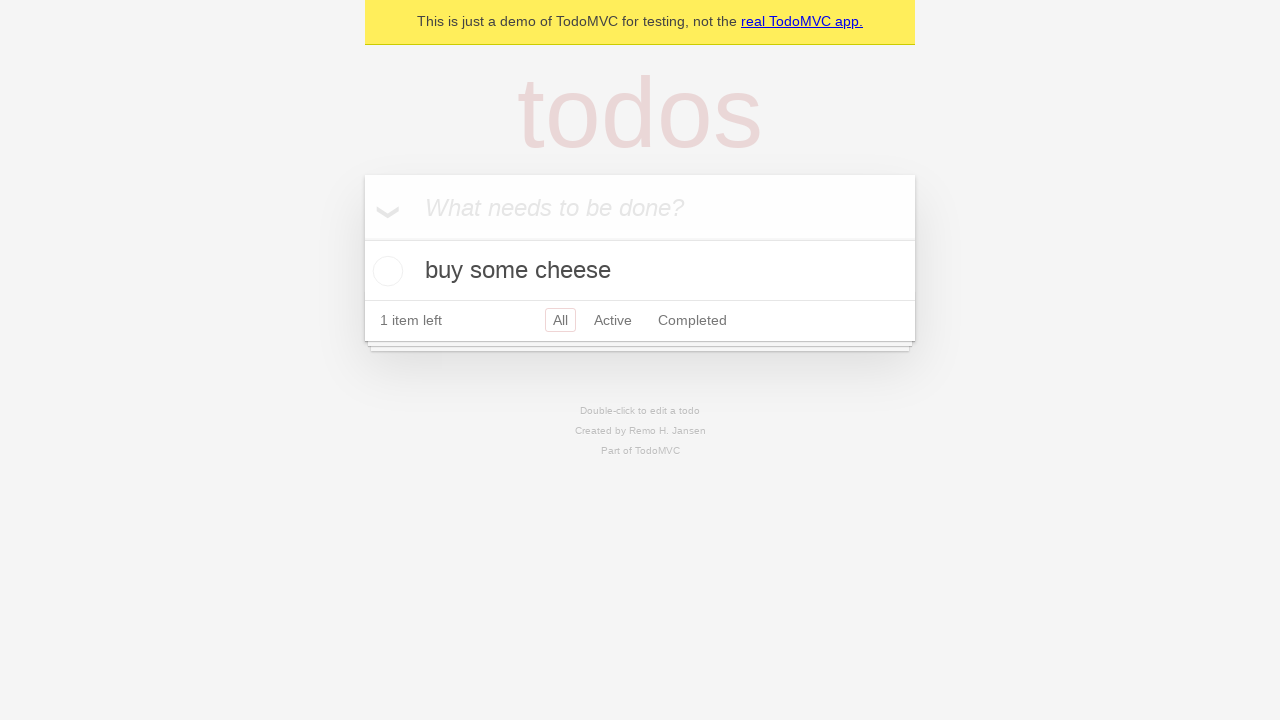

Filled new todo input with 'feed the cat' on .new-todo
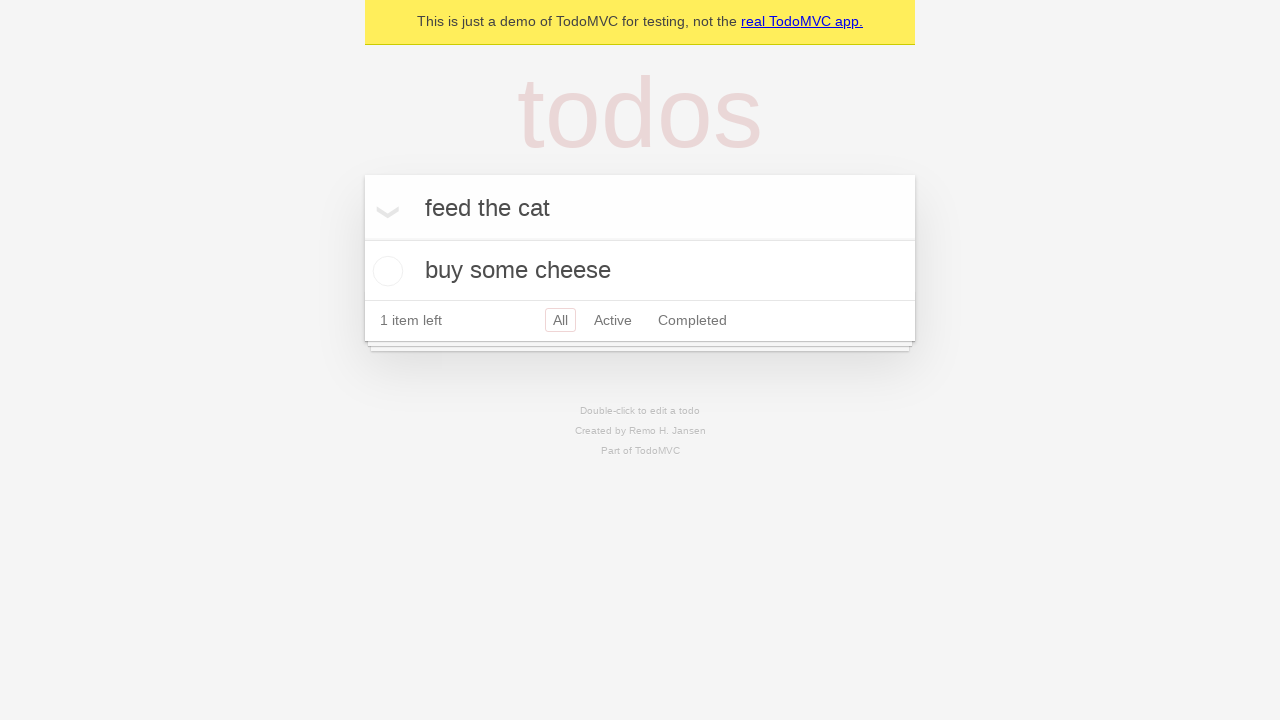

Pressed Enter to create second todo item on .new-todo
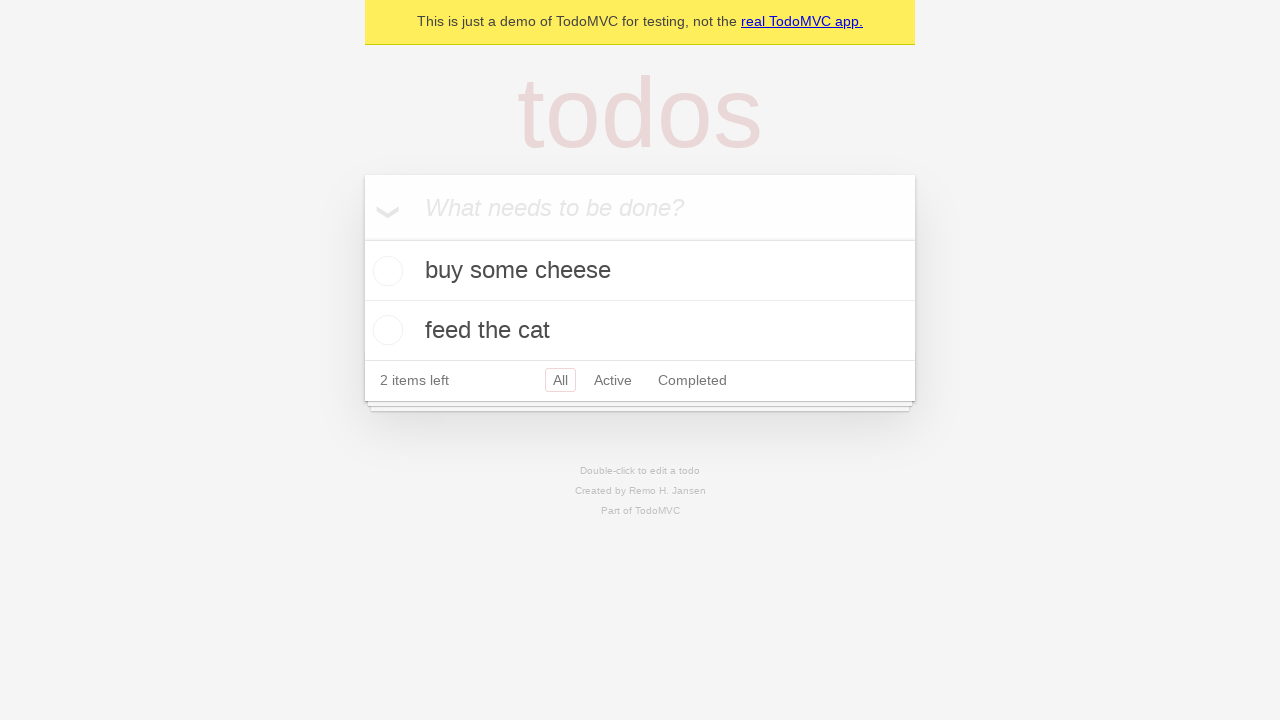

Located first todo item in the list
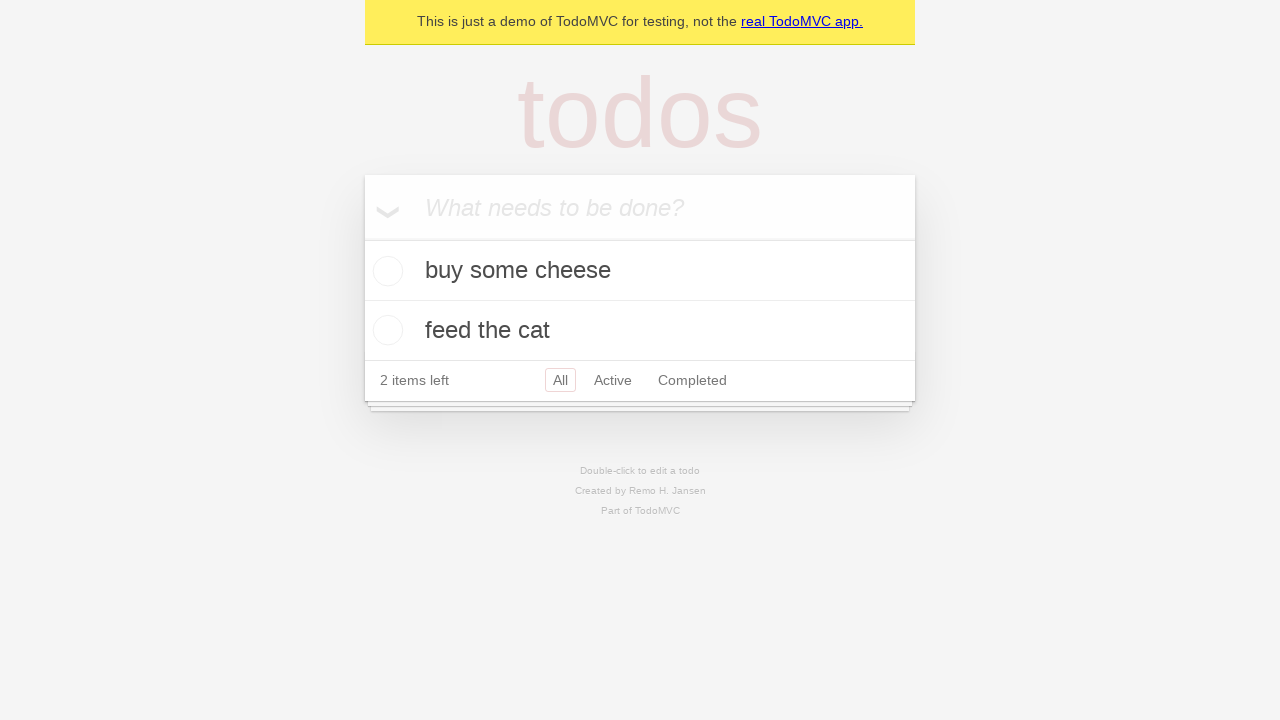

Checked first todo item to mark it as complete at (385, 271) on .todo-list li >> nth=0 >> .toggle
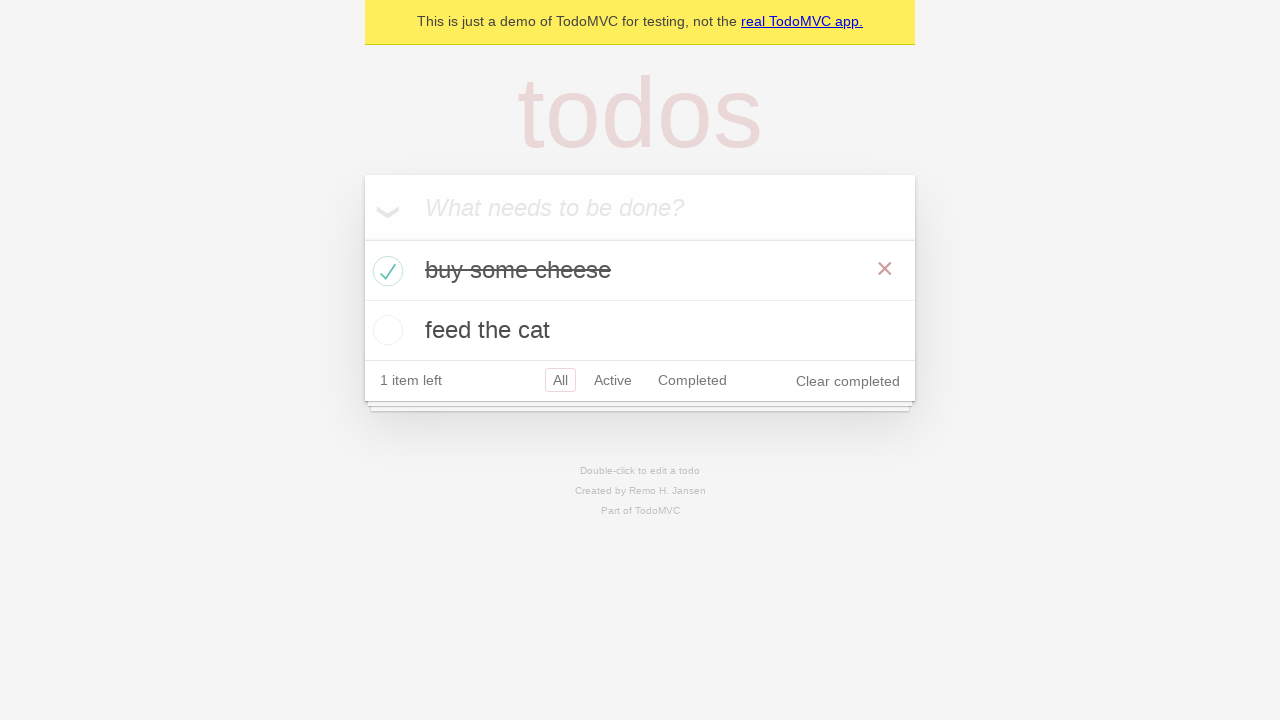

Unchecked first todo item to mark it as active again at (385, 271) on .todo-list li >> nth=0 >> .toggle
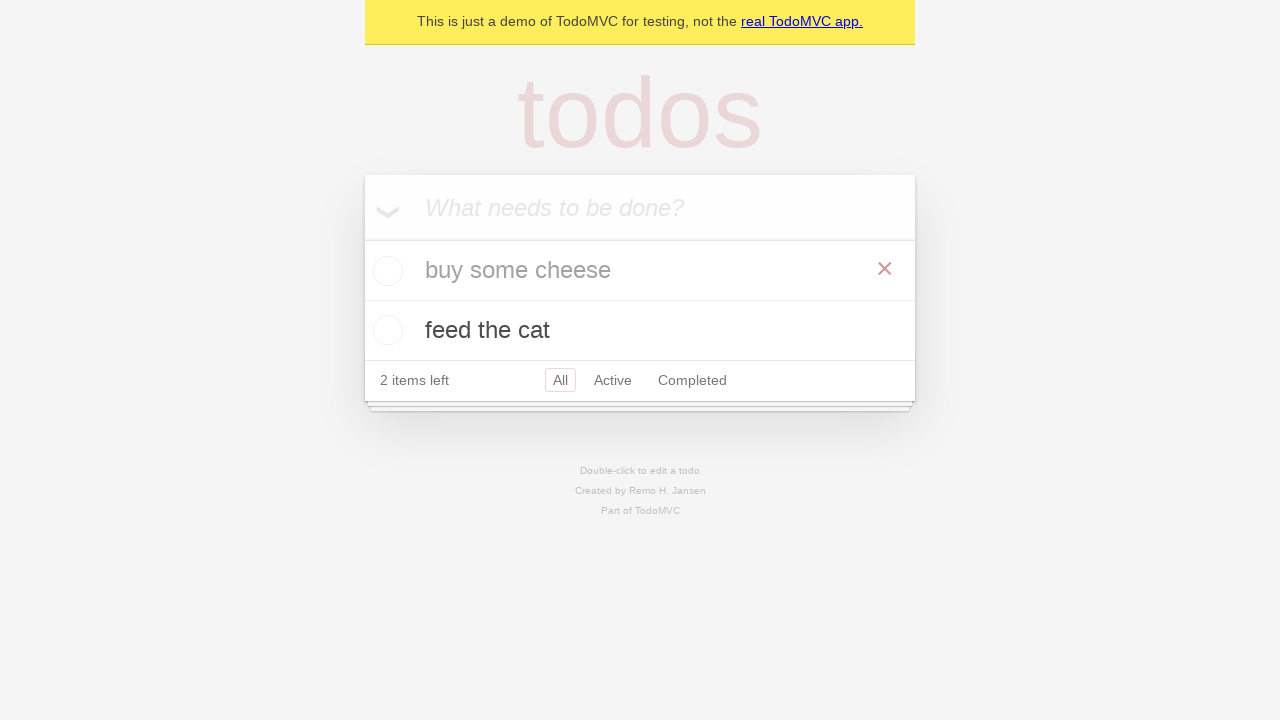

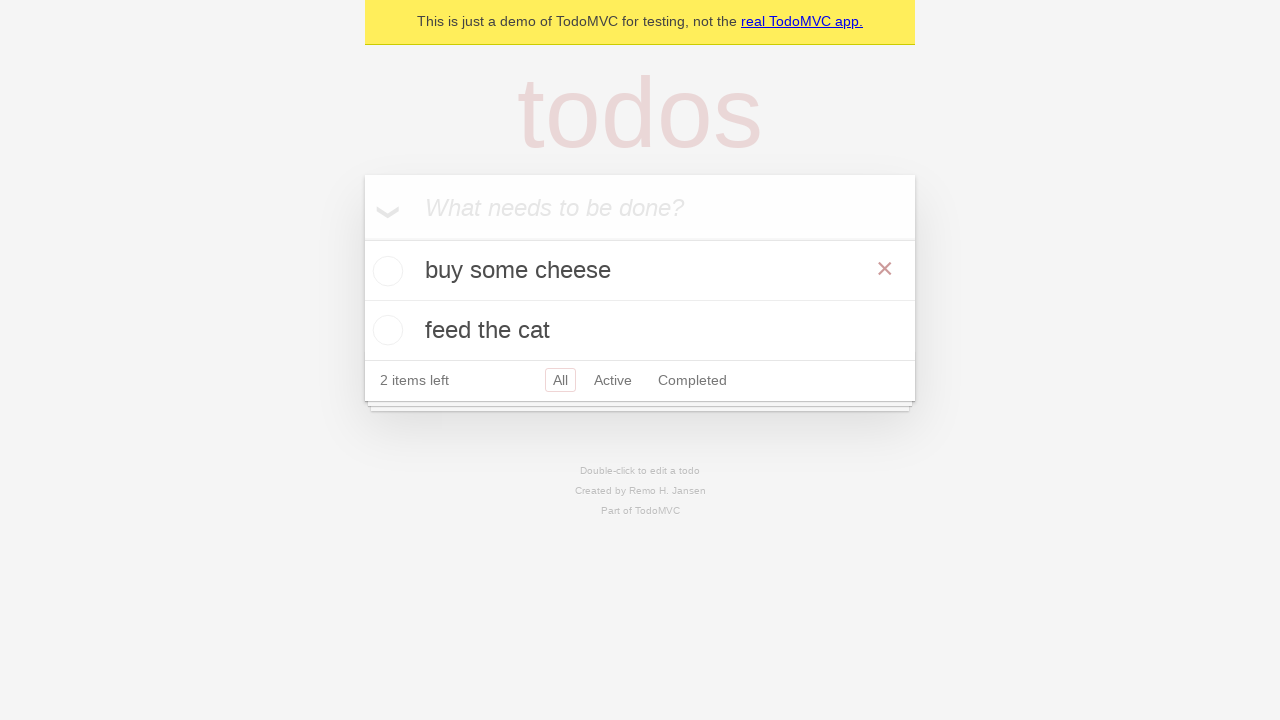